Tests a registration form by filling in required fields (first name, last name, email) and a file upload field, then submitting the form and verifying successful registration

Starting URL: http://suninjuly.github.io/registration1.html

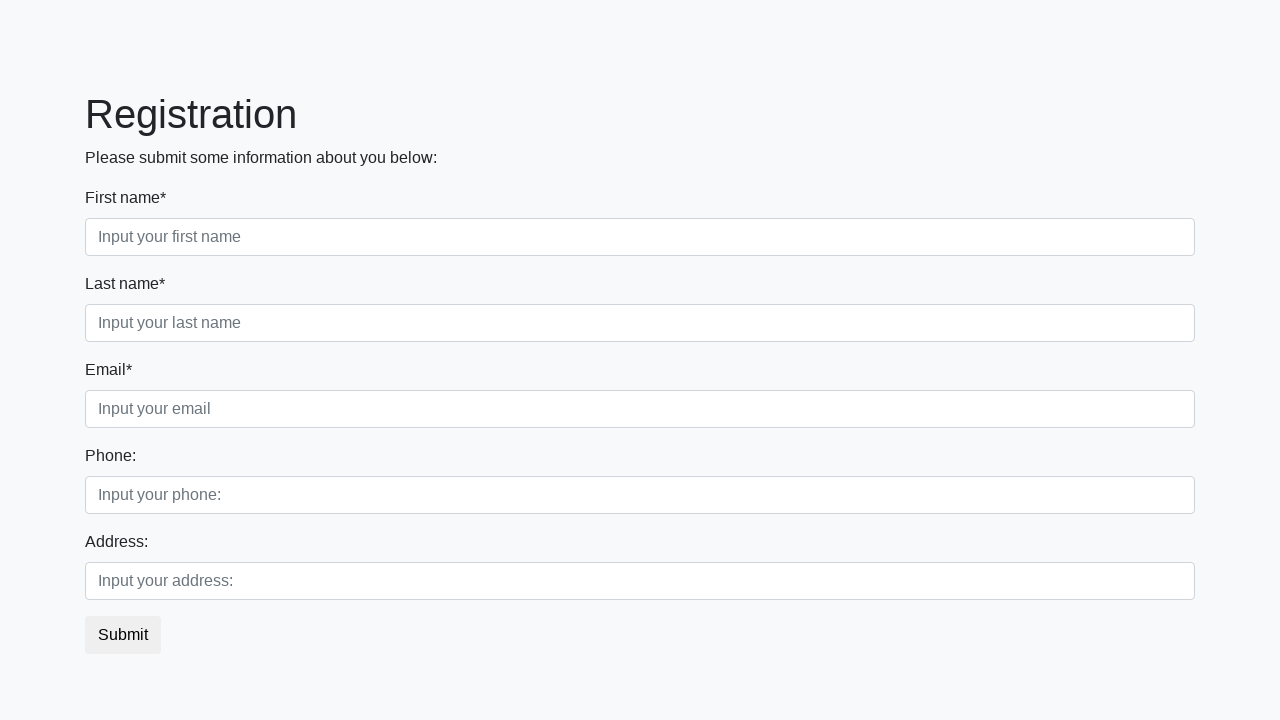

Filled first name field with 'Ivan' on .first_block input.first
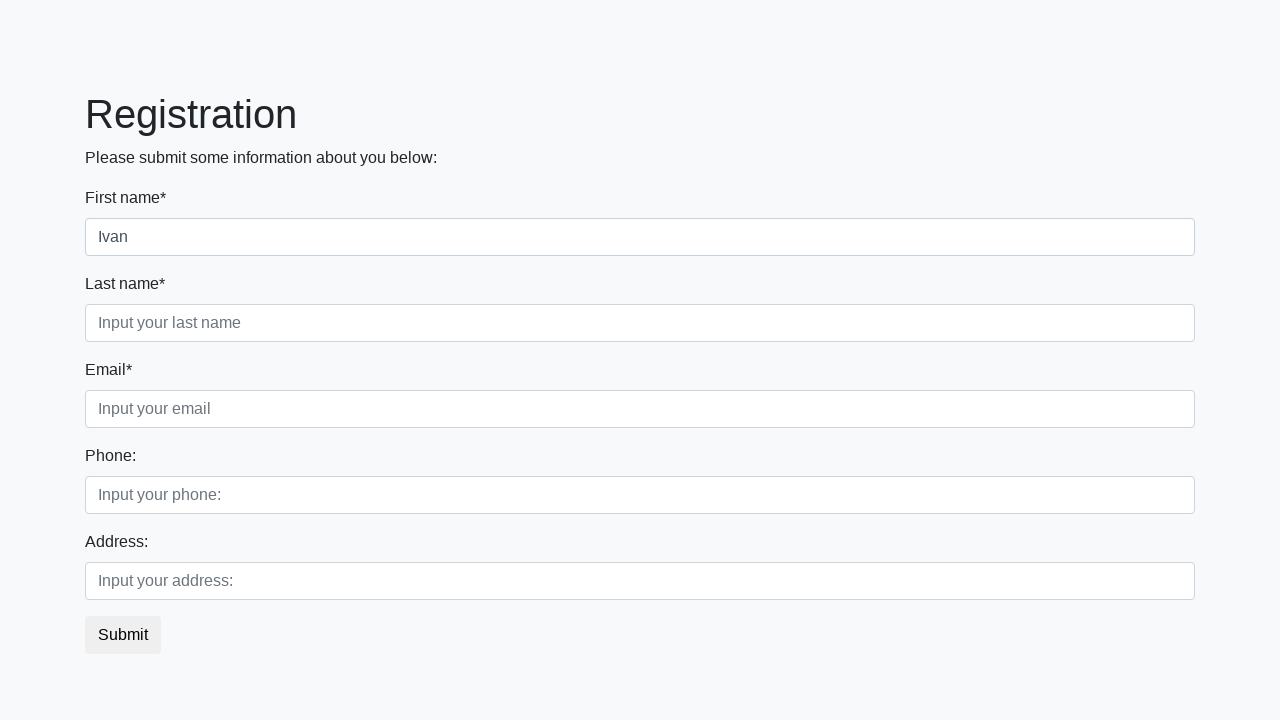

Filled last name field with 'Petrov' on .first_block input.second
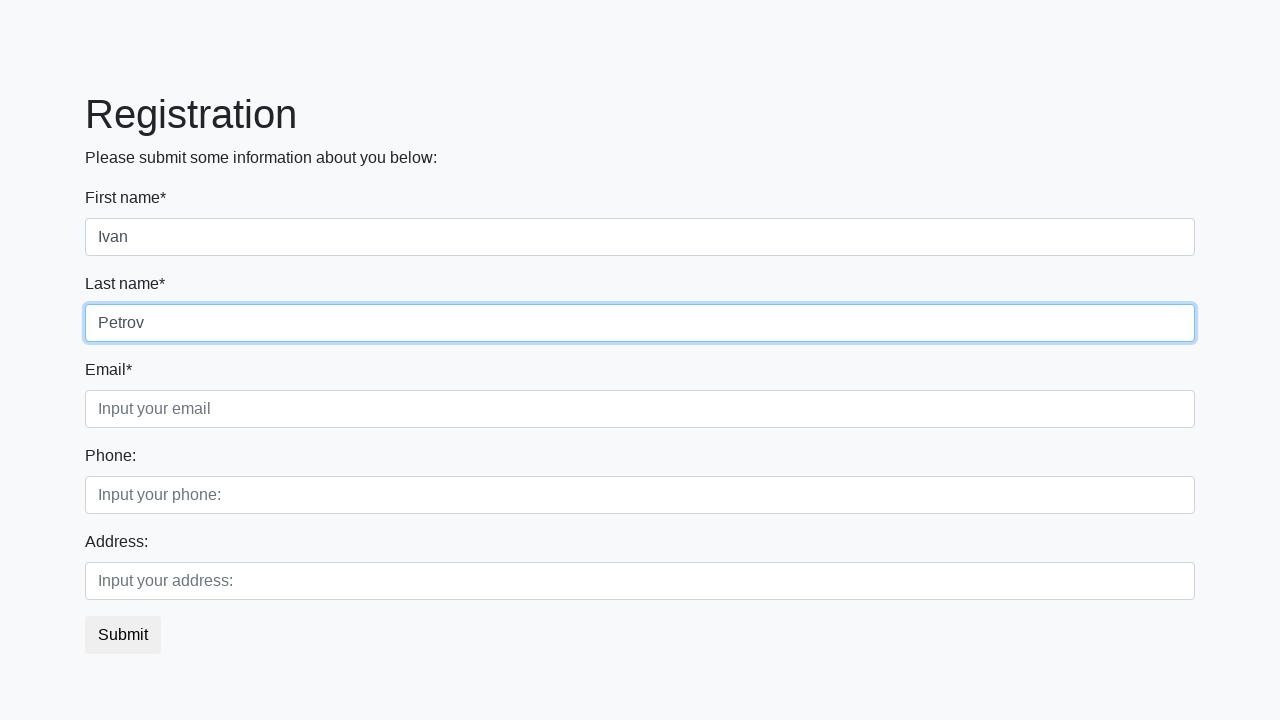

Filled email field with 'i-petrov@mail.ru' on .first_block input.third
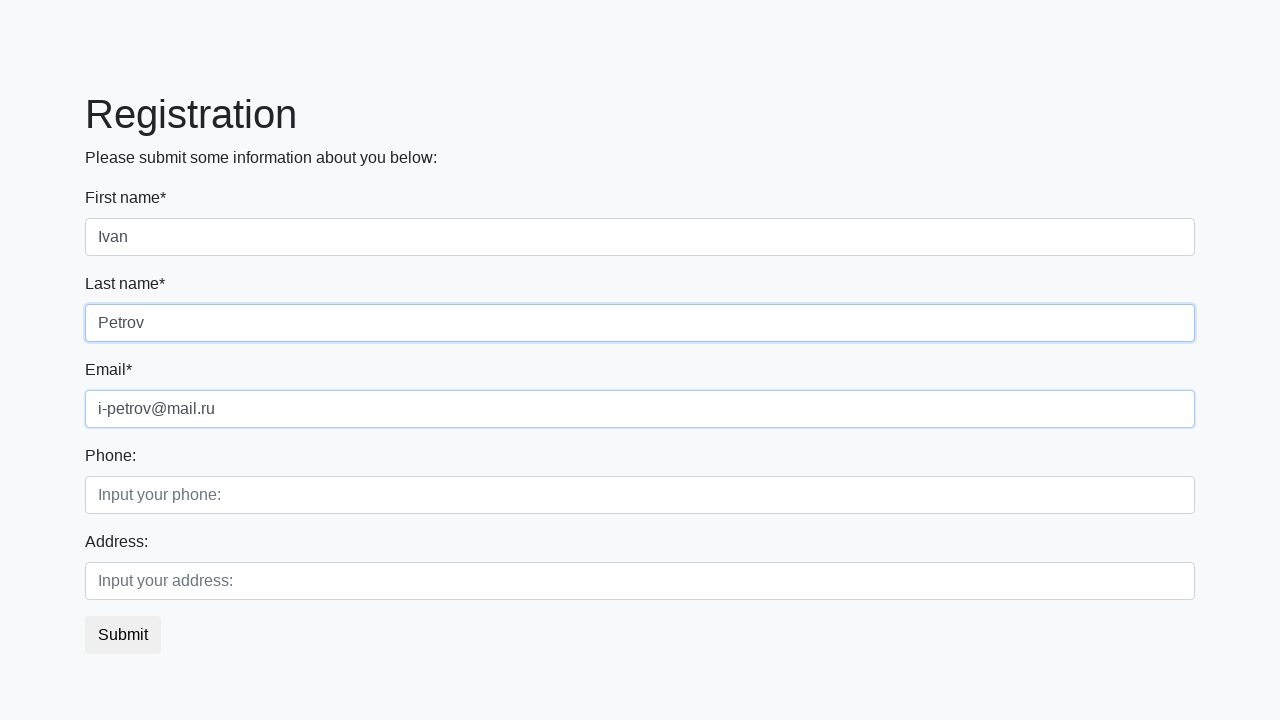

Filled phone number field with '+1234567890' on .second_block .second
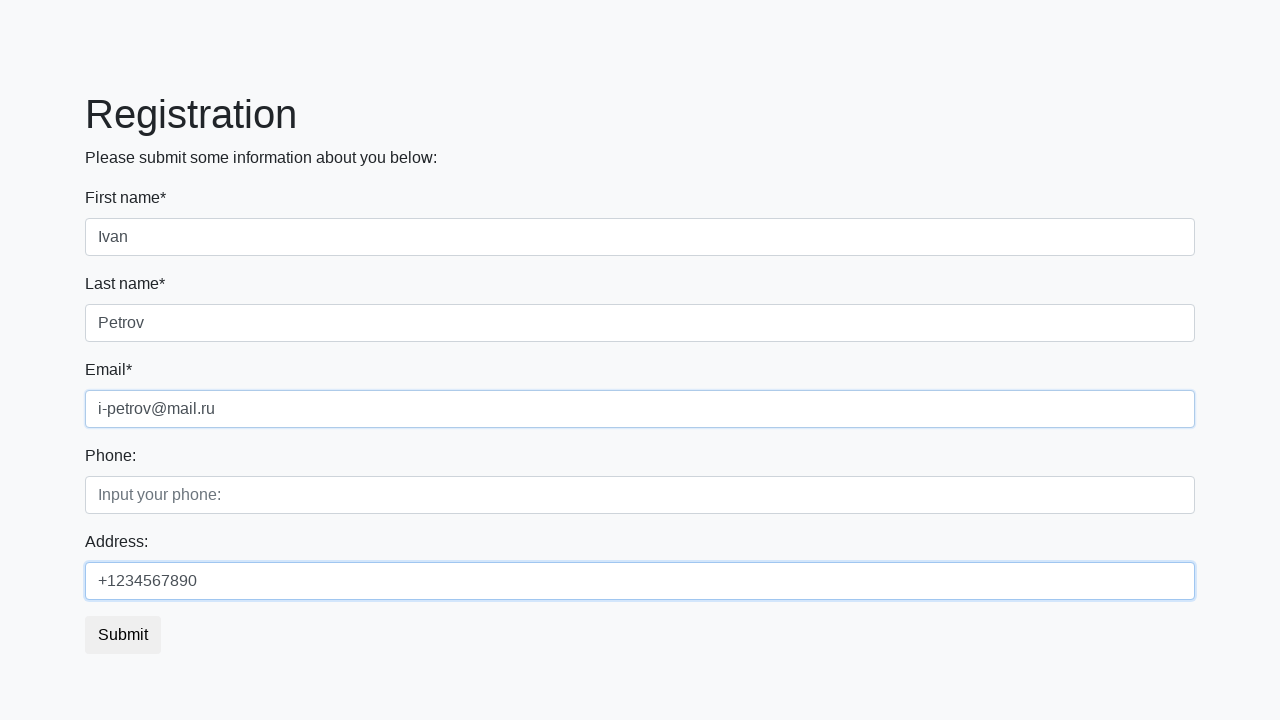

Clicked submit button to register at (123, 635) on button.btn
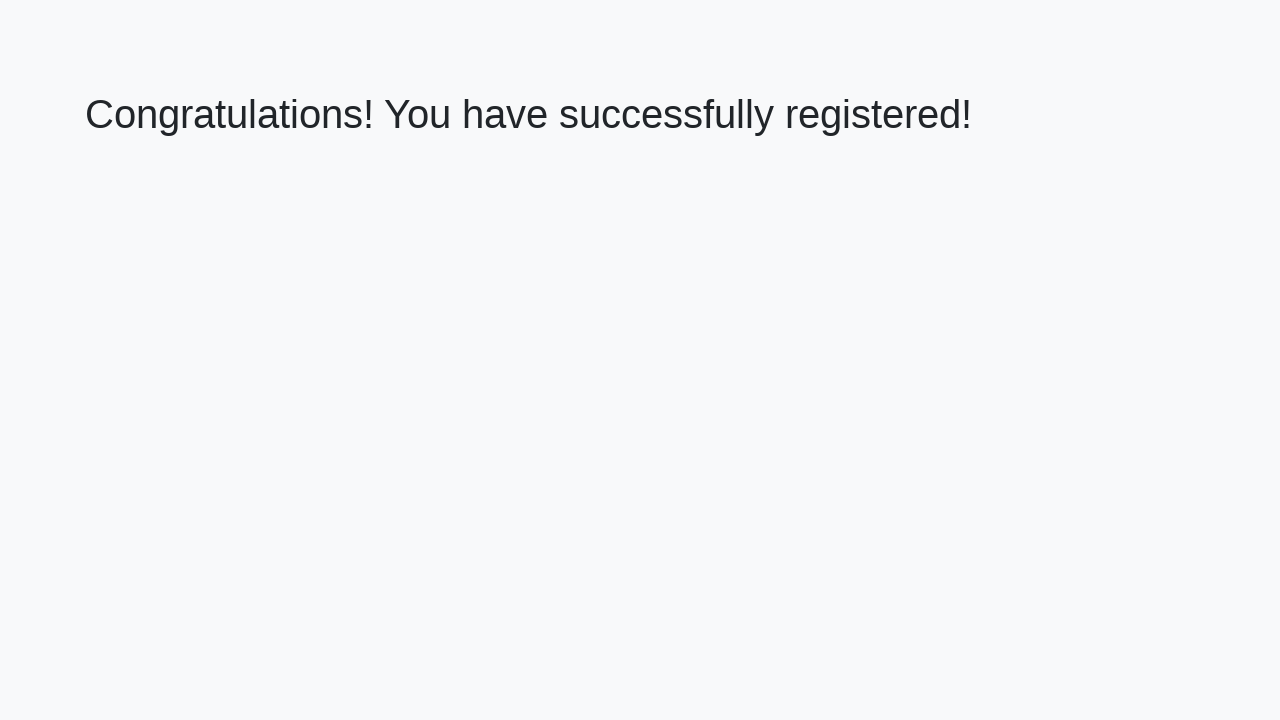

Success message header loaded
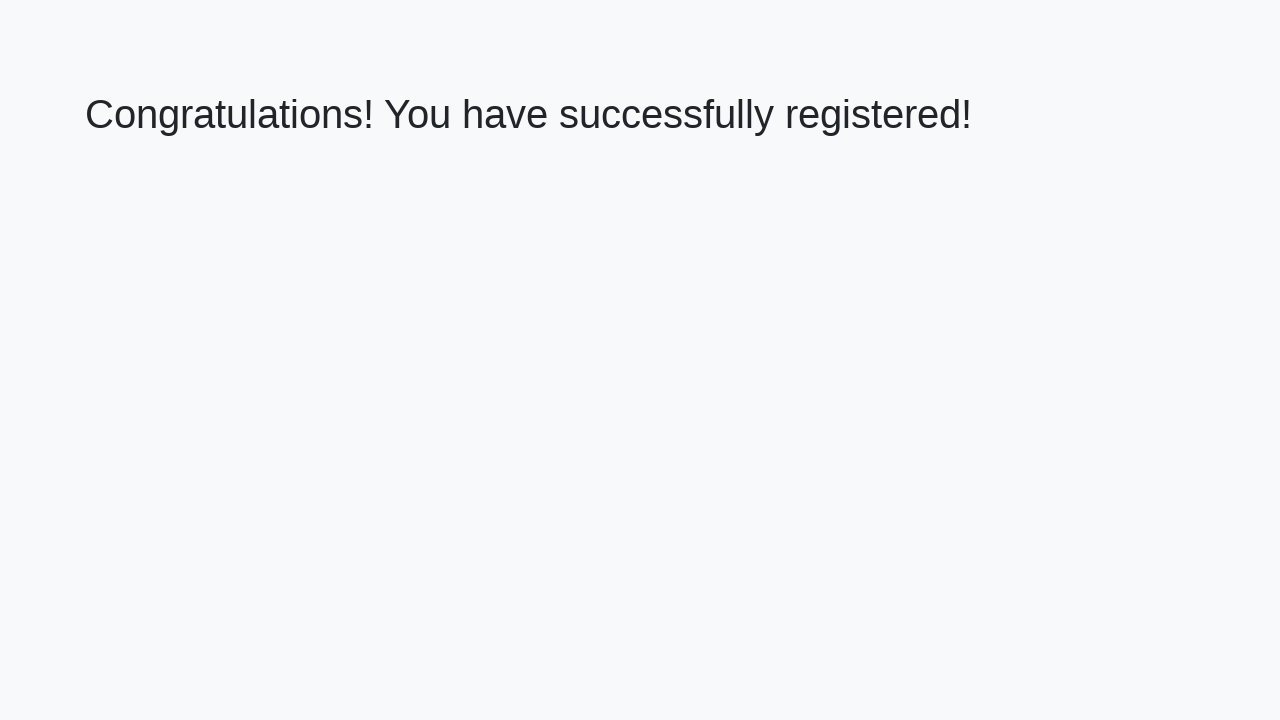

Retrieved success message text: 'Congratulations! You have successfully registered!'
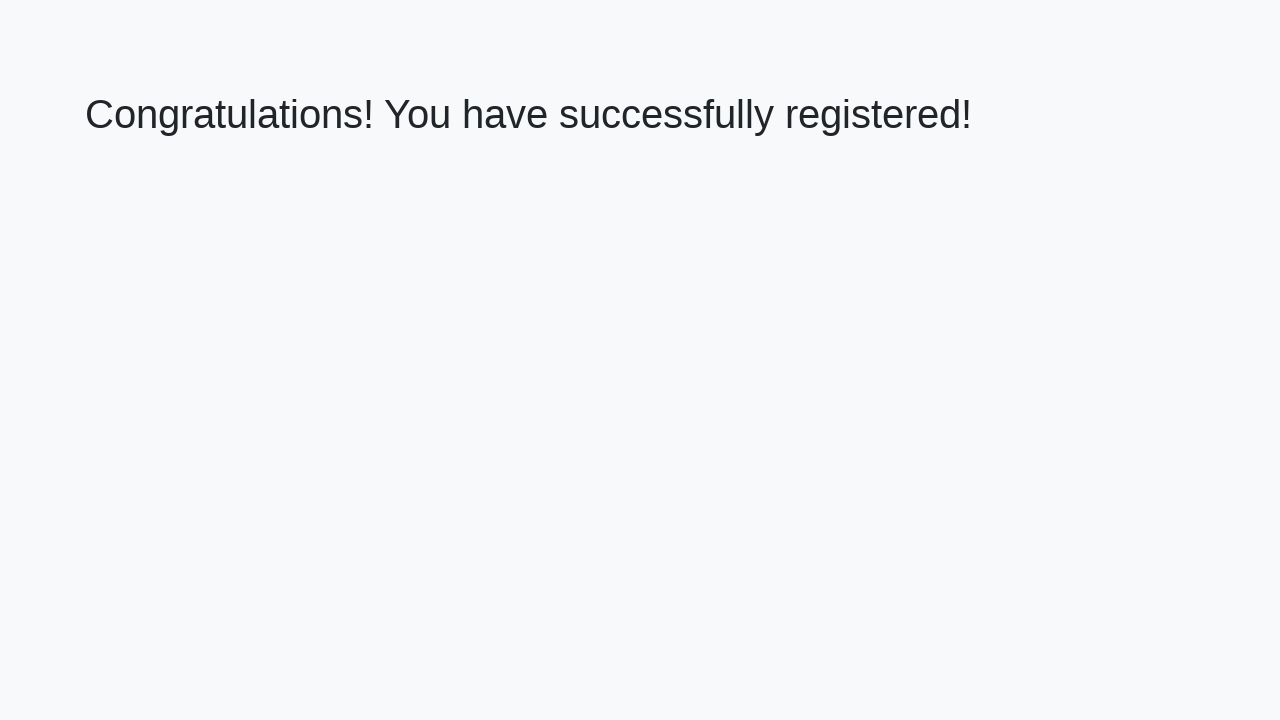

Verified successful registration message
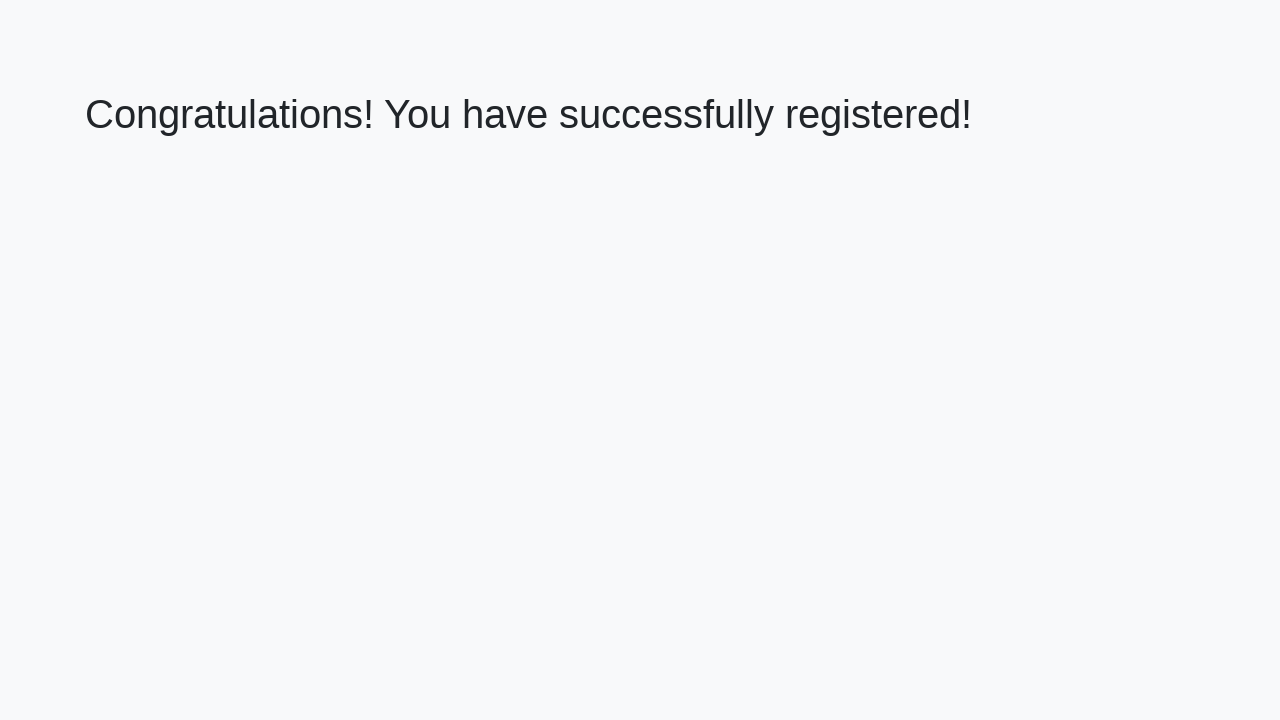

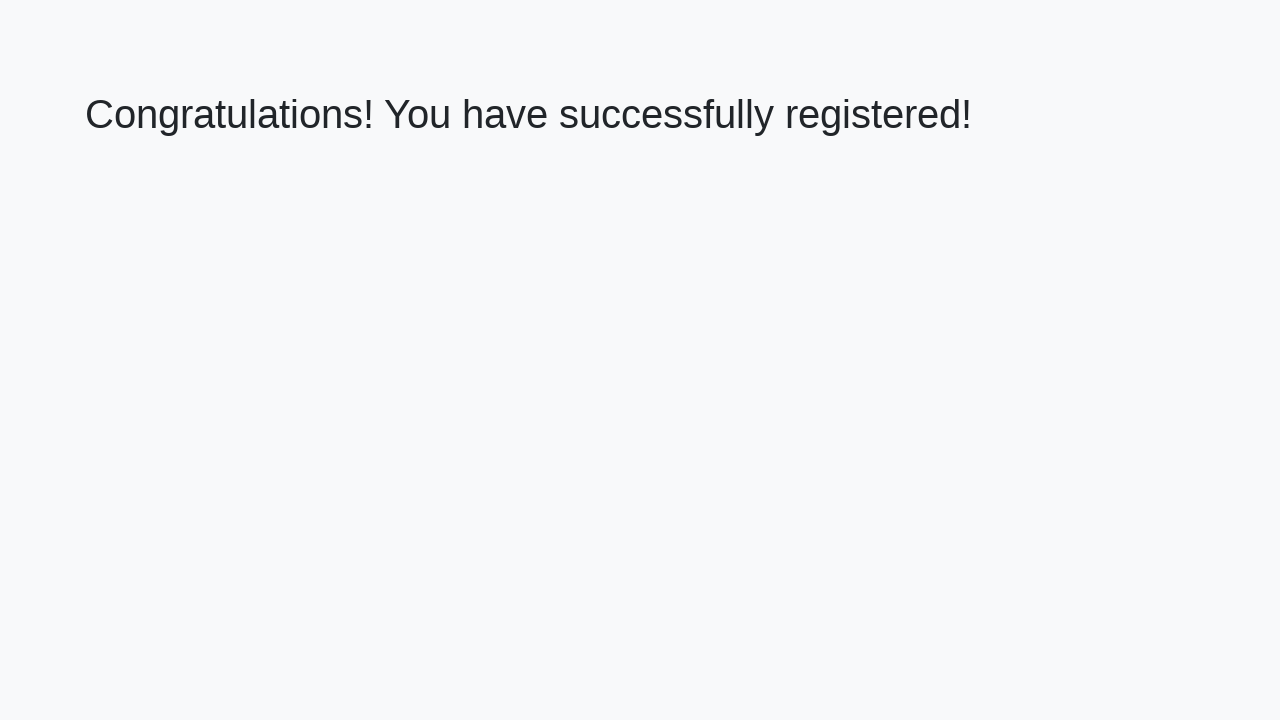